Tests JavaScript alert handling by clicking three different alert buttons (JS Alert, JS Confirm, JS Prompt), interacting with each alert dialog (accepting, entering text), and verifying the result messages displayed on the page.

Starting URL: http://the-internet.herokuapp.com/javascript_alerts

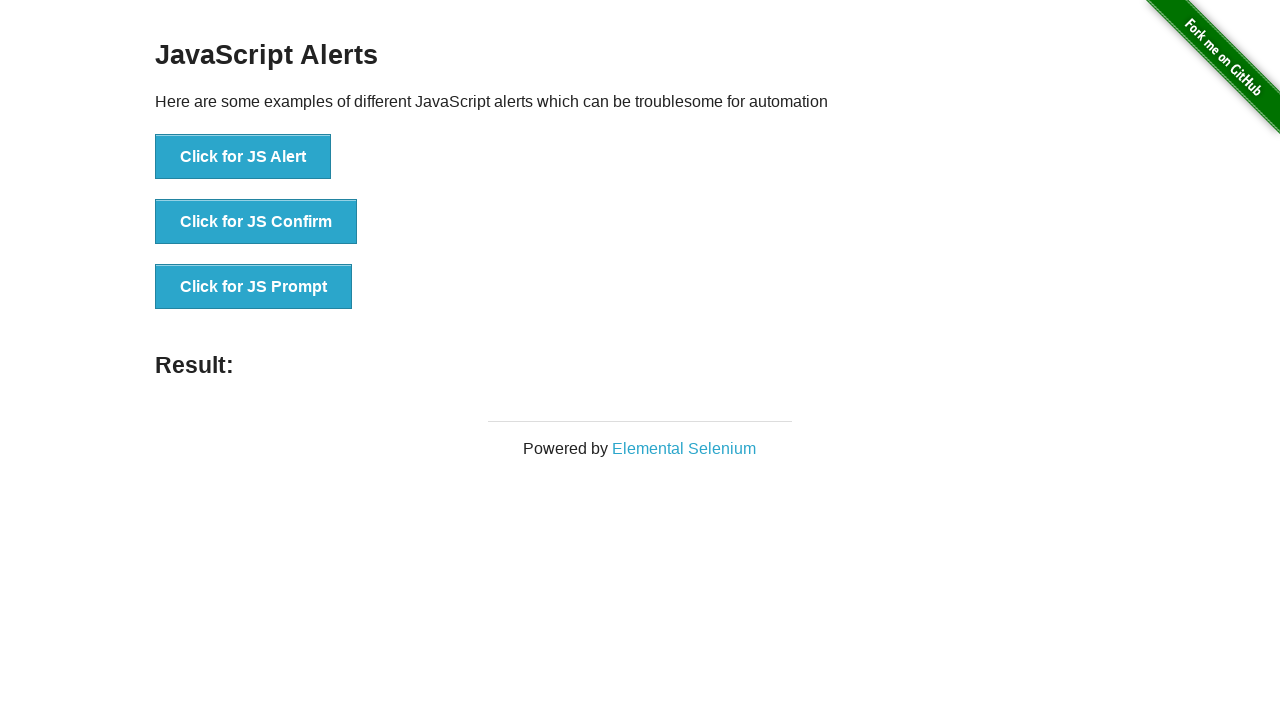

Page loaded and main content section is visible
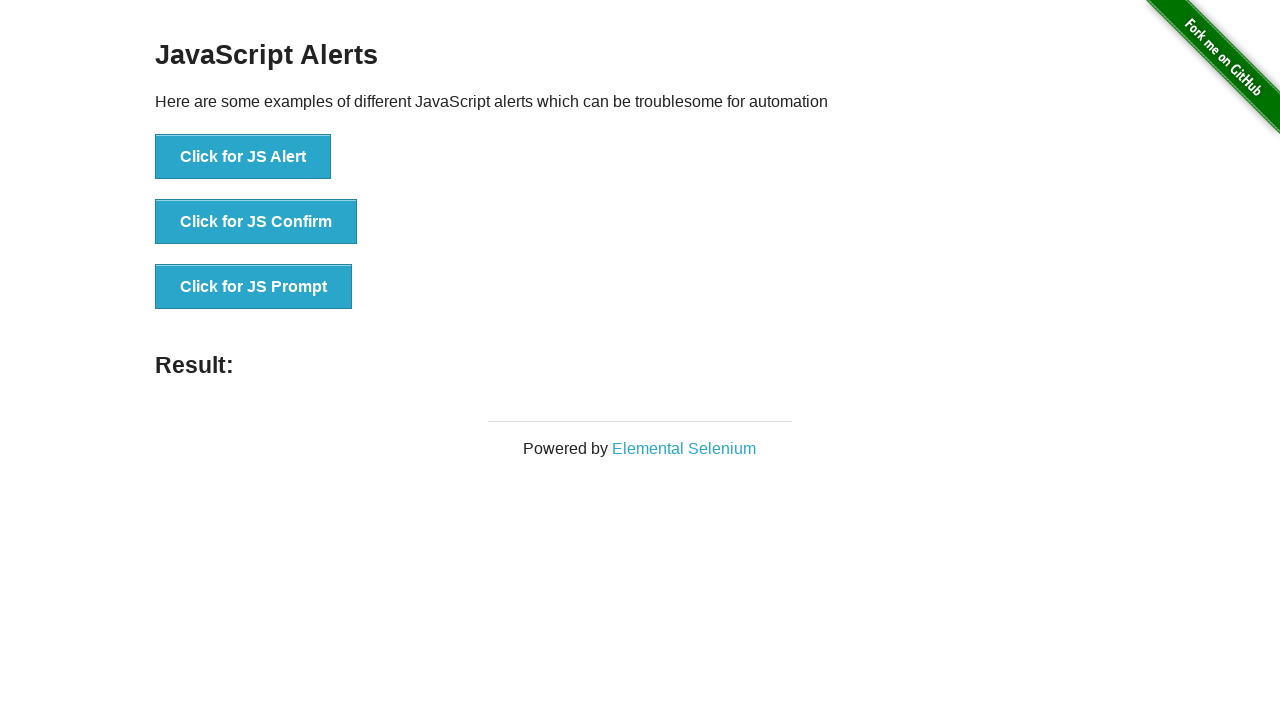

Generated random text for prompt: oOYOZQEhrA
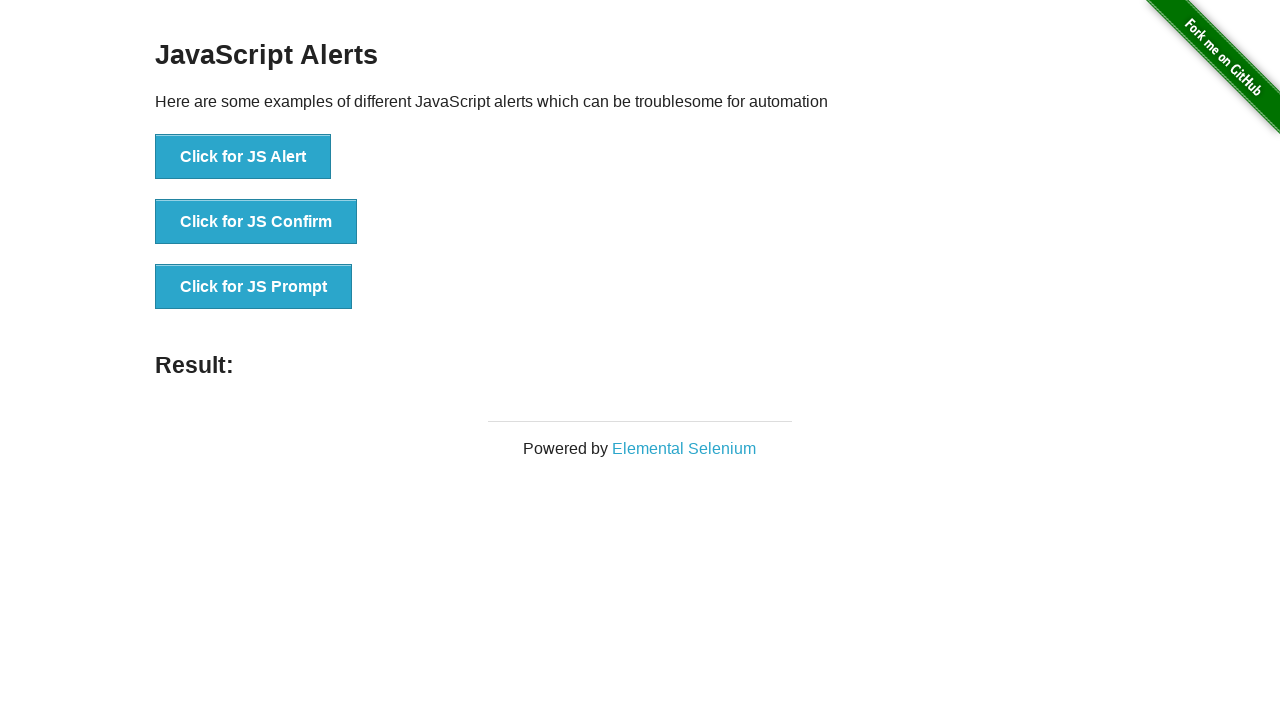

JS Alert button is visible and ready to click
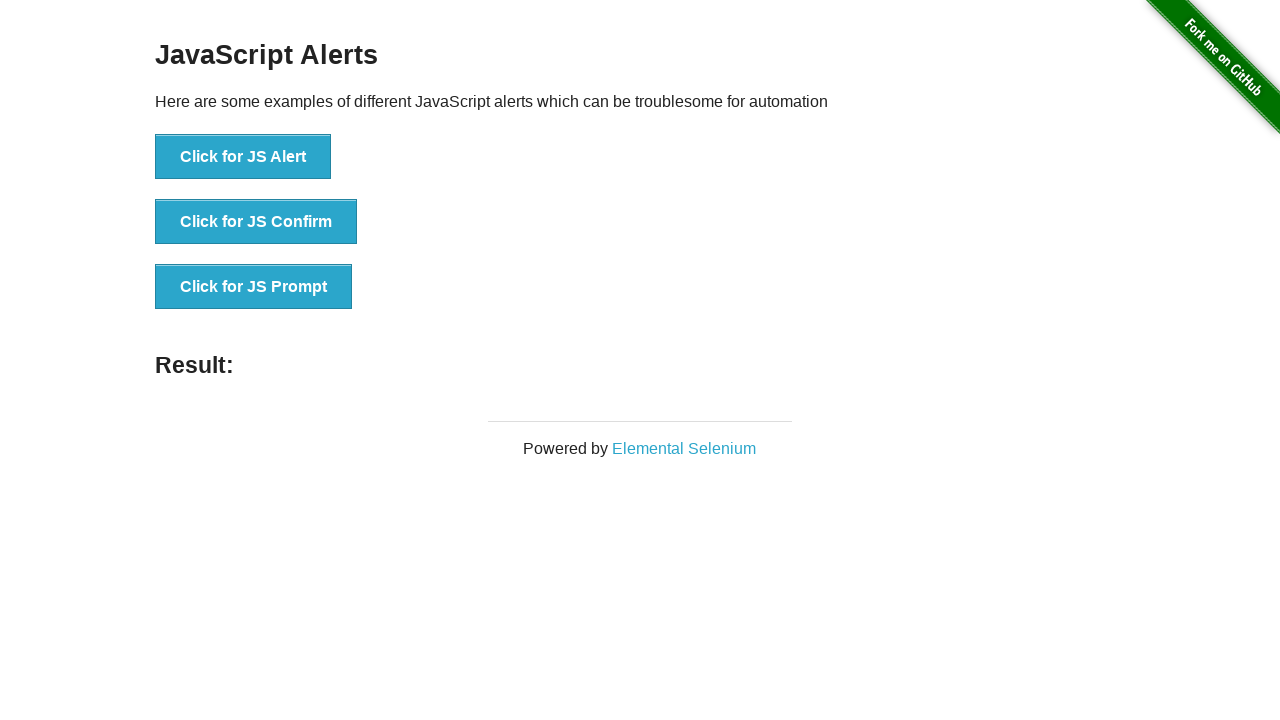

Clicked the JS Alert button at (243, 157) on xpath=//button[text() = 'Click for JS Alert']
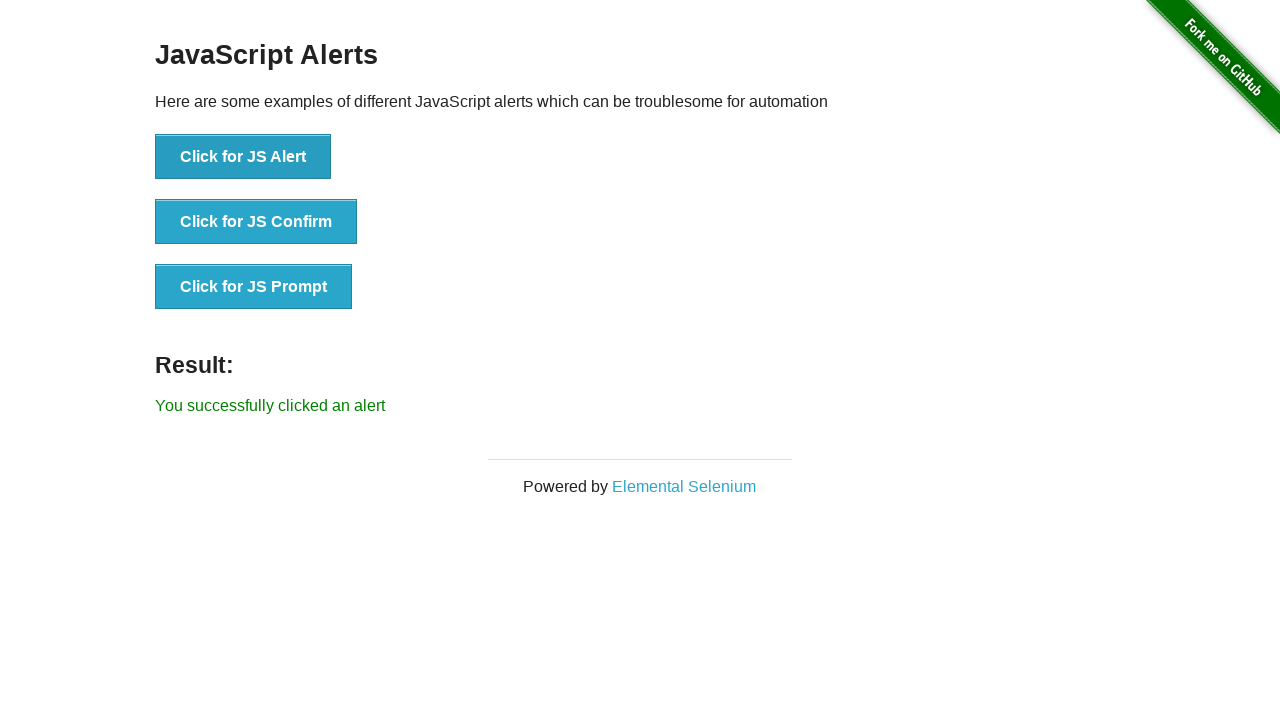

Registered dialog handler for alerts
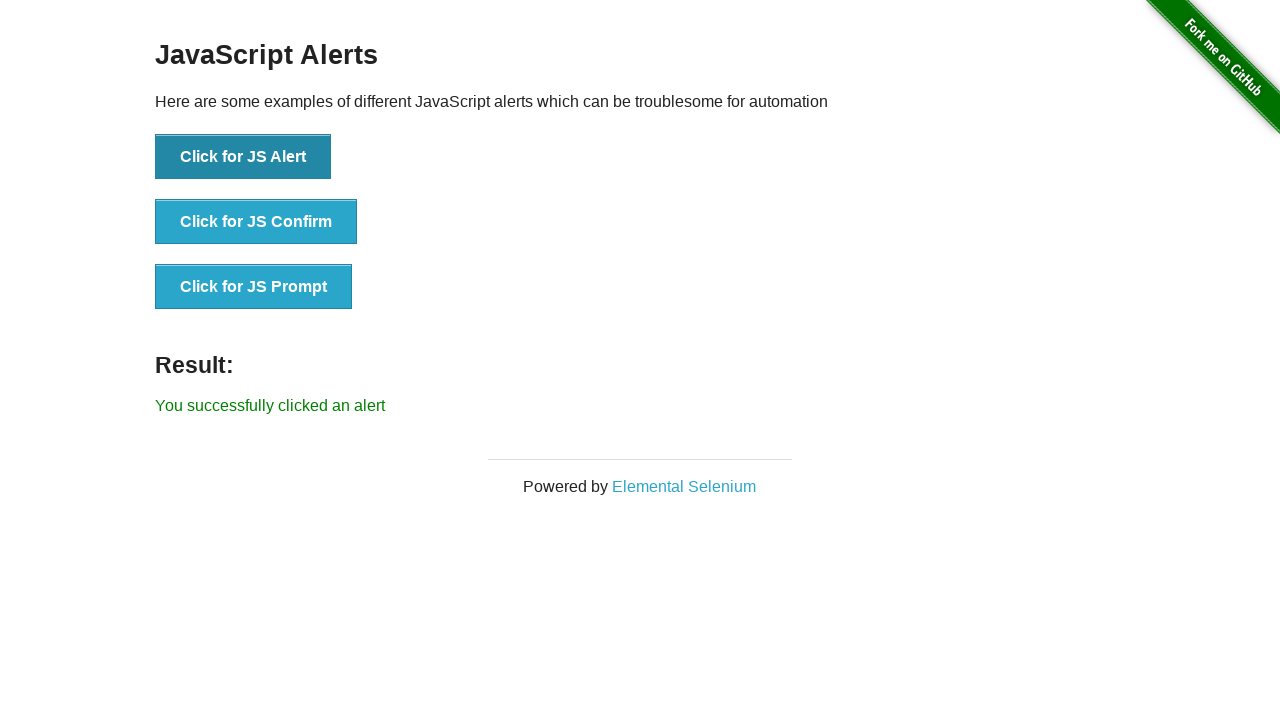

Registered one-time handler for next alert
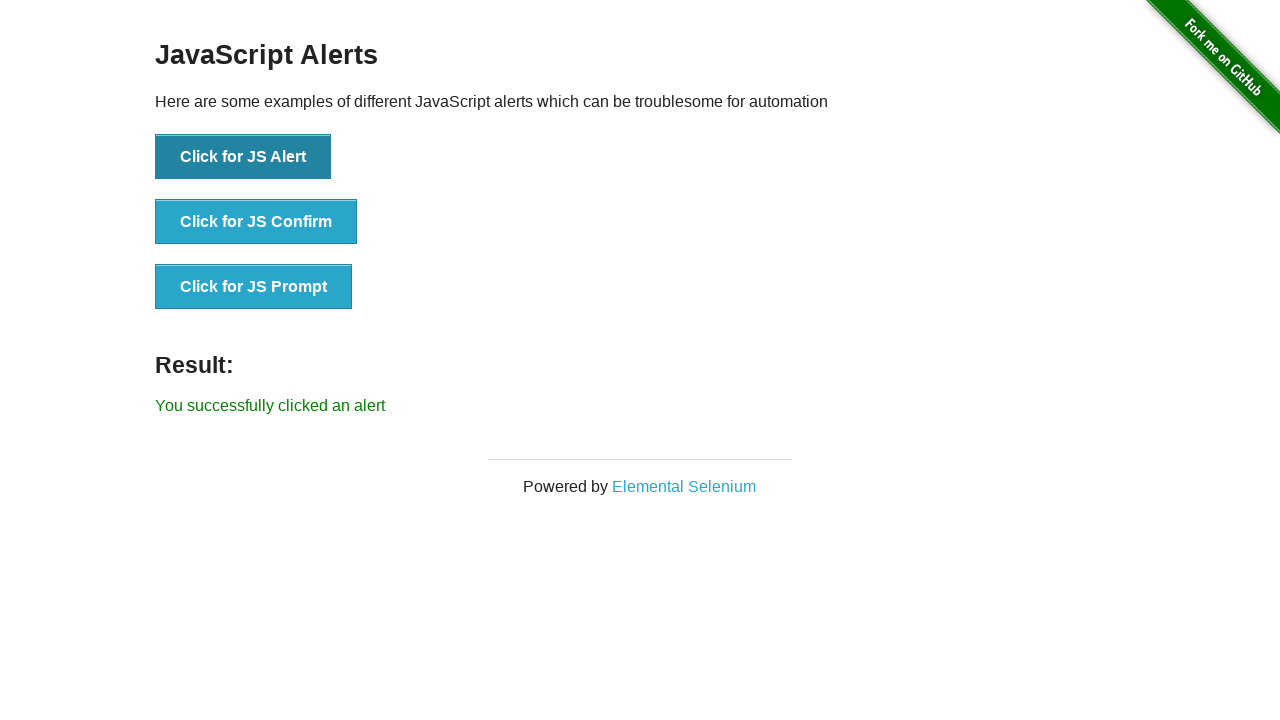

Clicked JS Alert button again and accepted the alert at (243, 157) on xpath=//button[text() = 'Click for JS Alert']
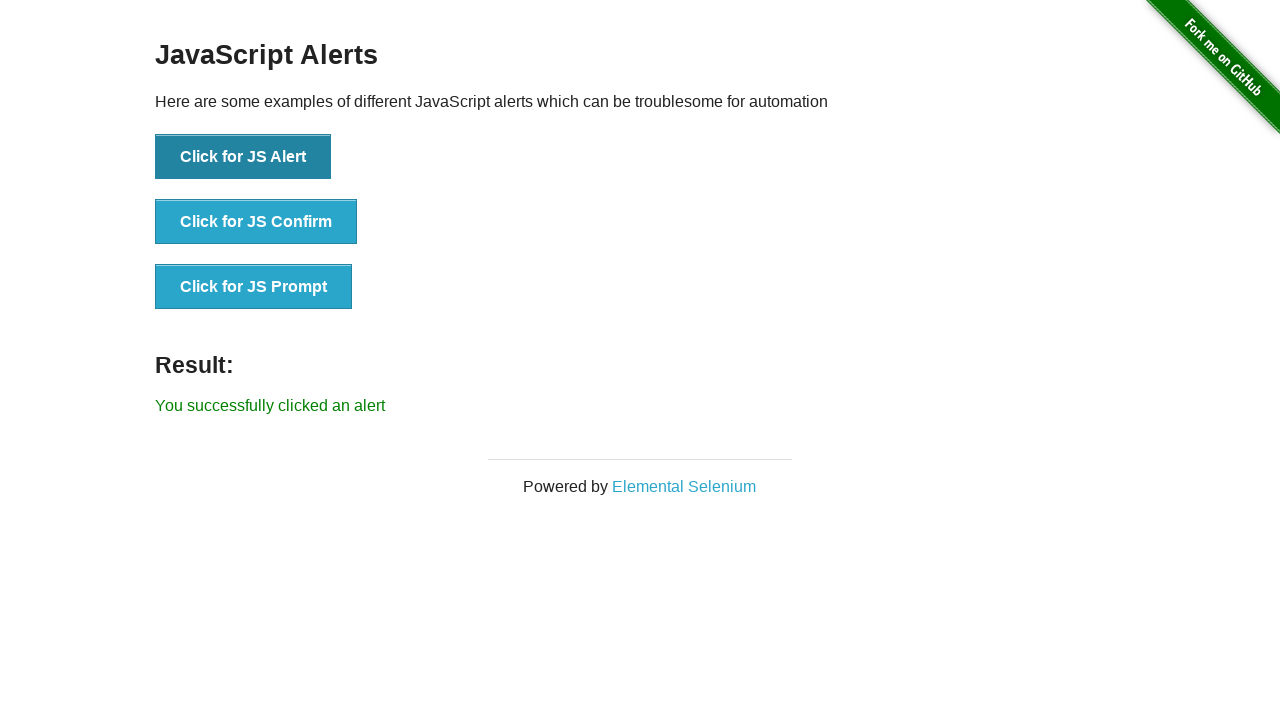

Result message is displayed after handling JS Alert
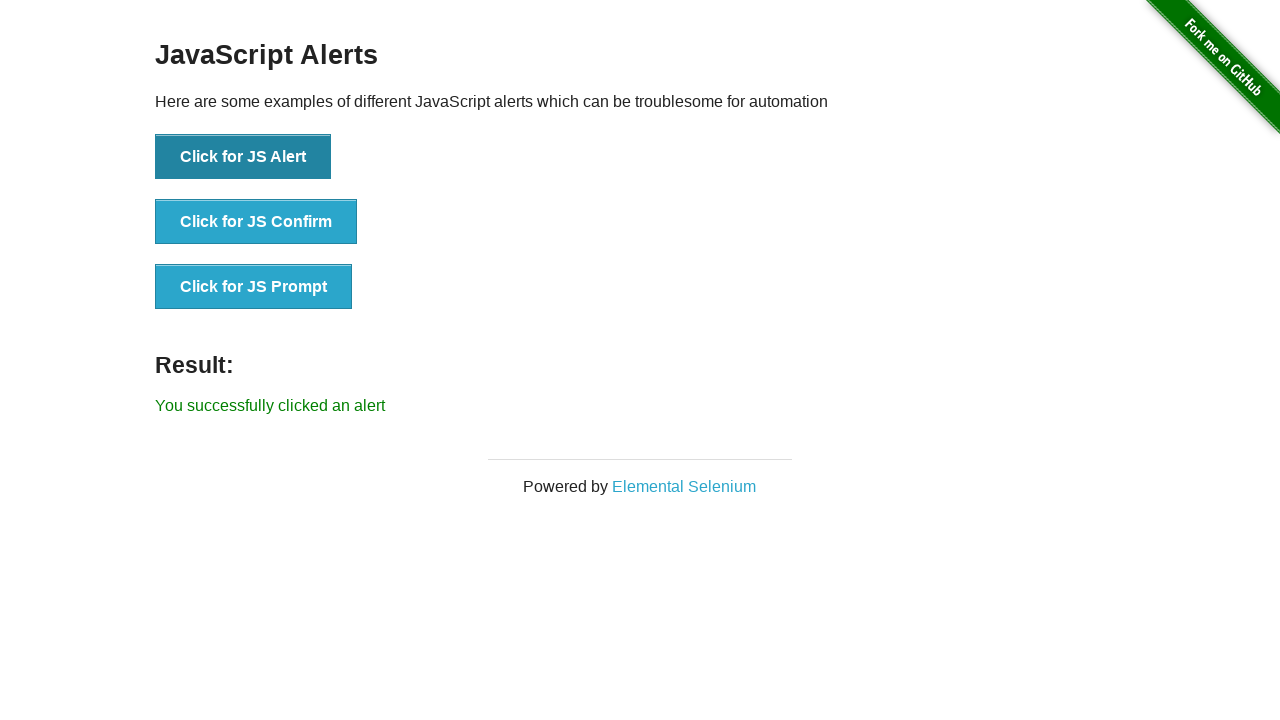

Registered handler for JS Confirm dialog
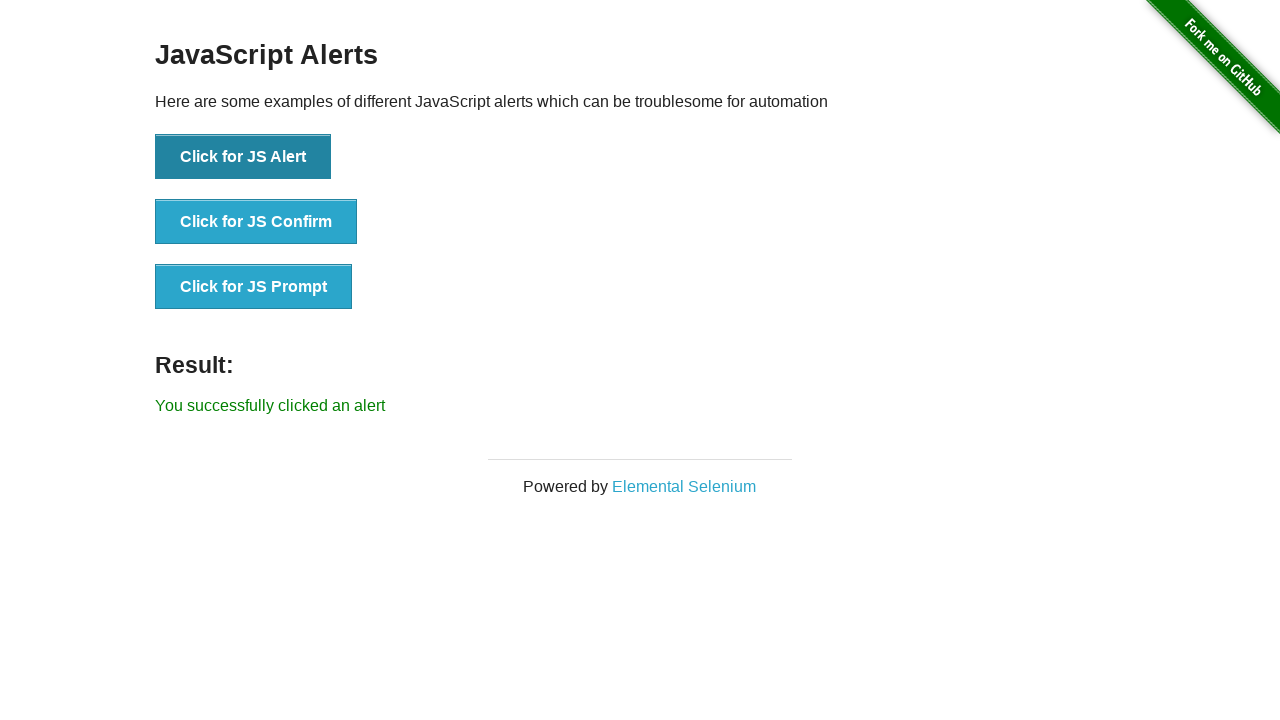

Clicked JS Confirm button and accepted the confirmation dialog at (256, 222) on xpath=//button[text() = 'Click for JS Confirm']
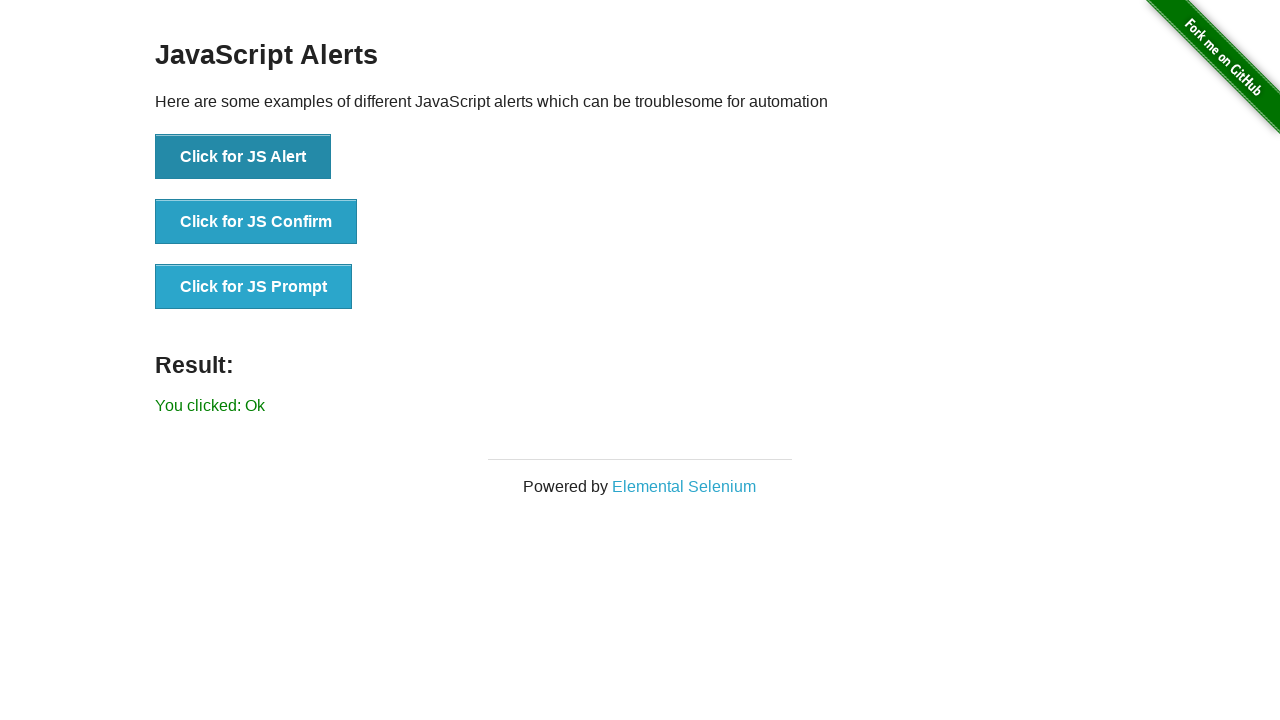

Waited for result update after confirm
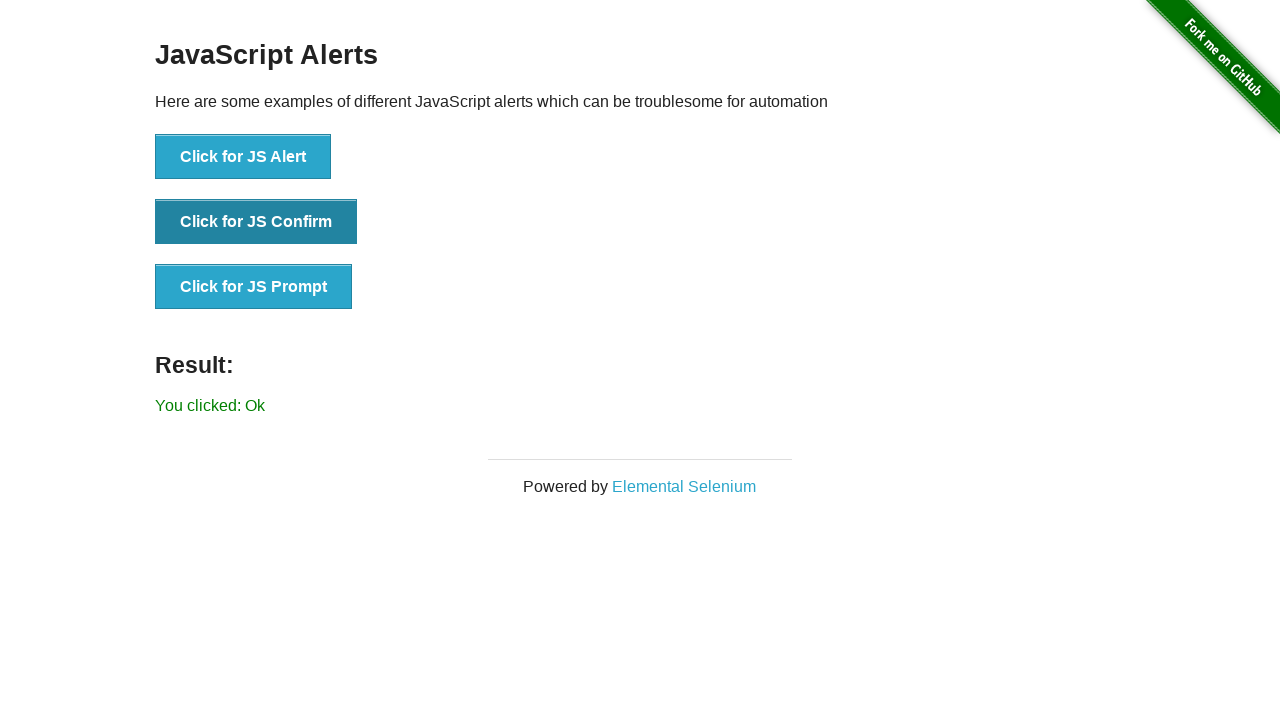

Registered handler for JS Prompt dialog
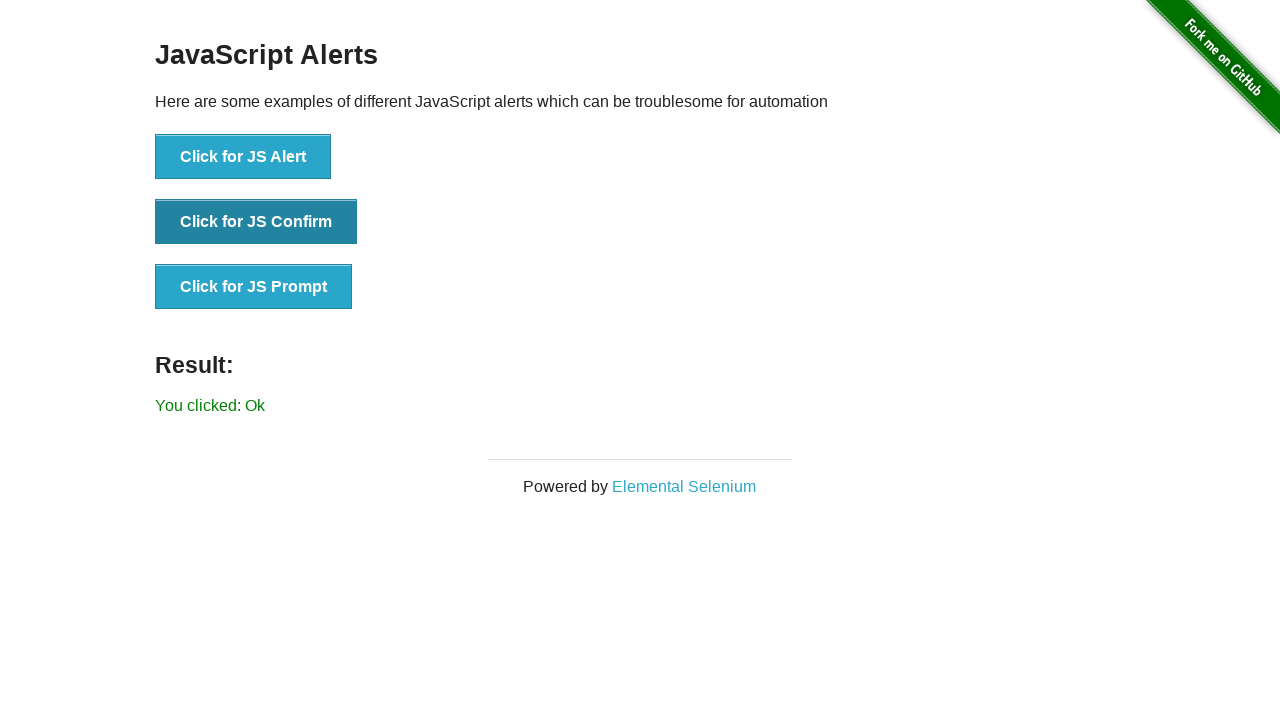

Clicked JS Prompt button and entered text: oOYOZQEhrA at (254, 287) on xpath=//button[text() = 'Click for JS Prompt']
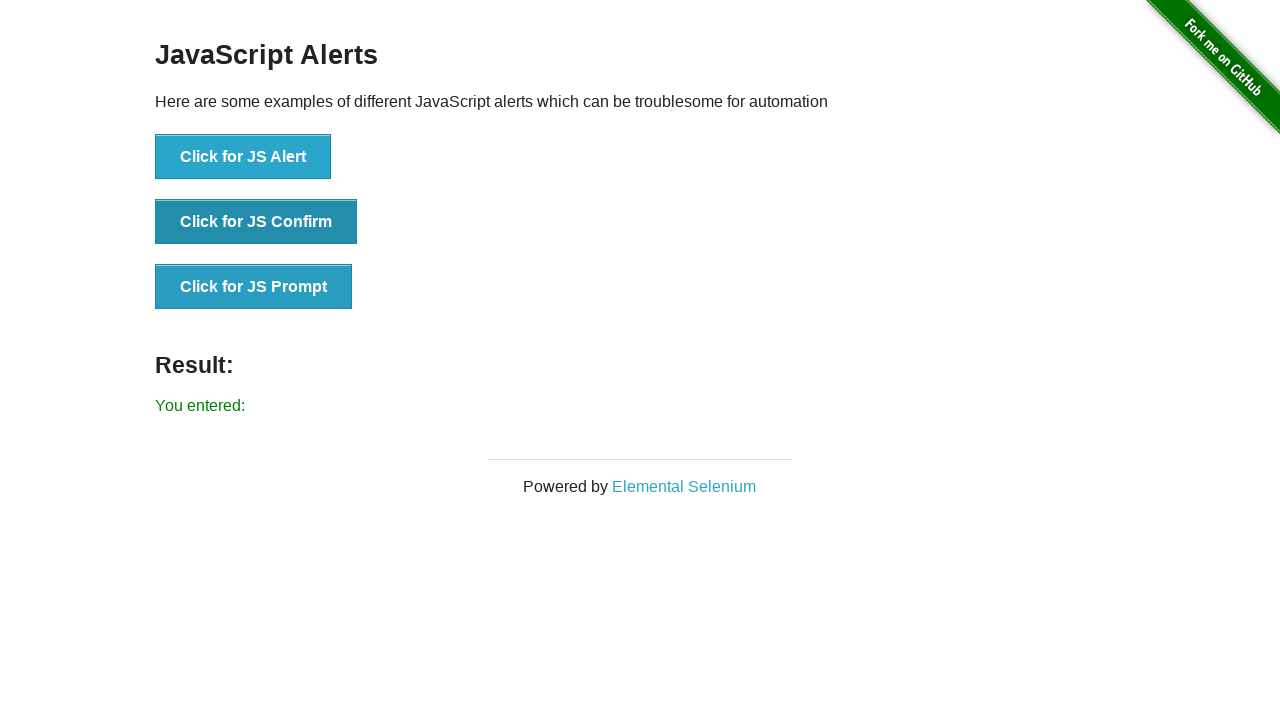

Waited for result update after prompt
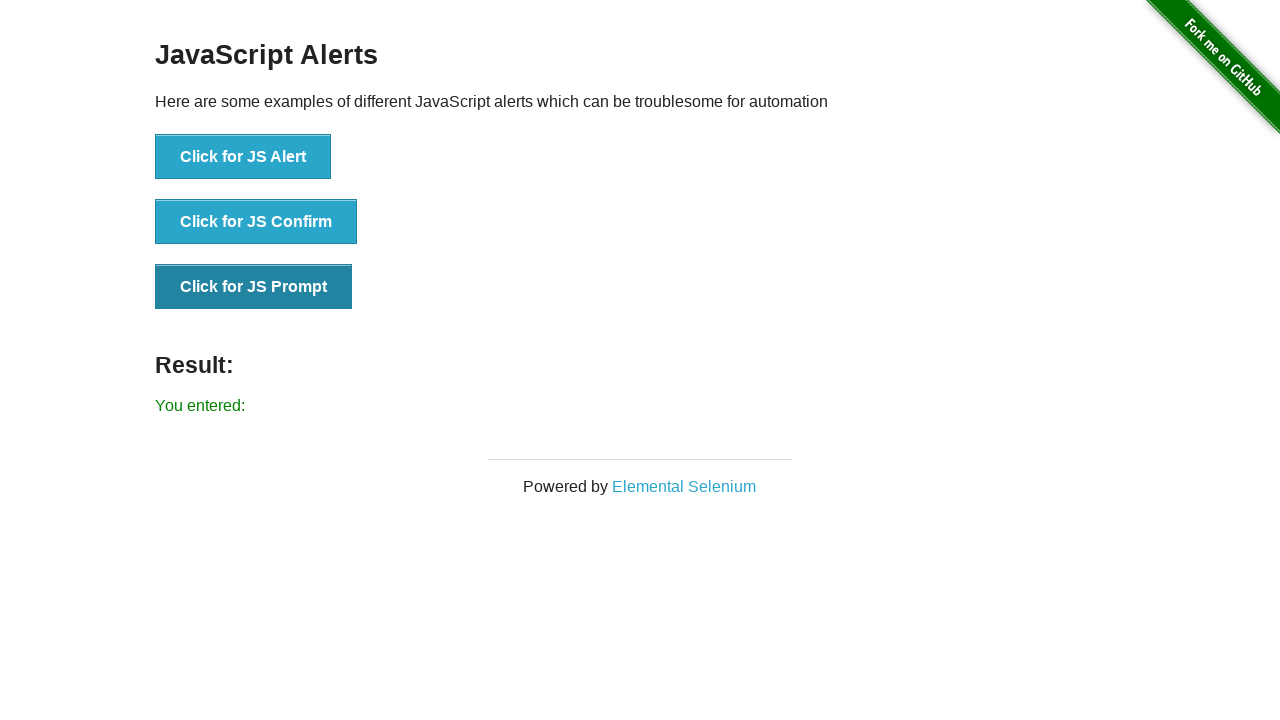

Final result message is visible with all three alert interactions completed
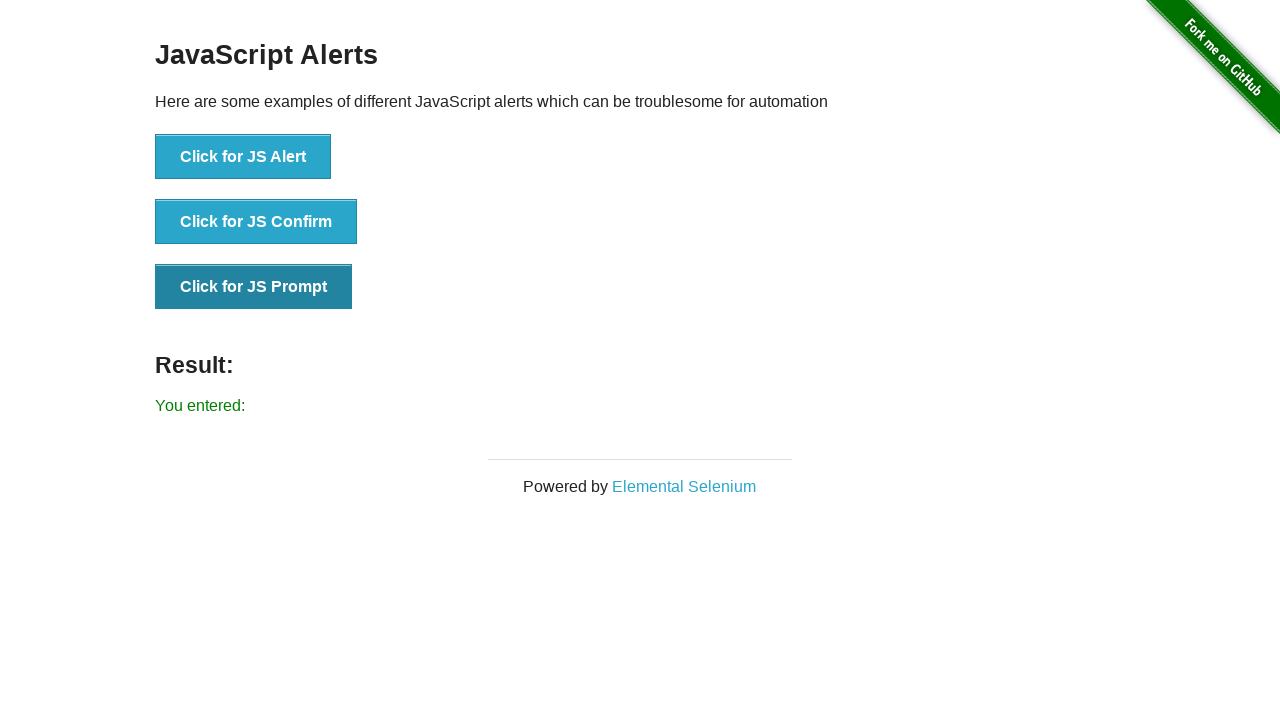

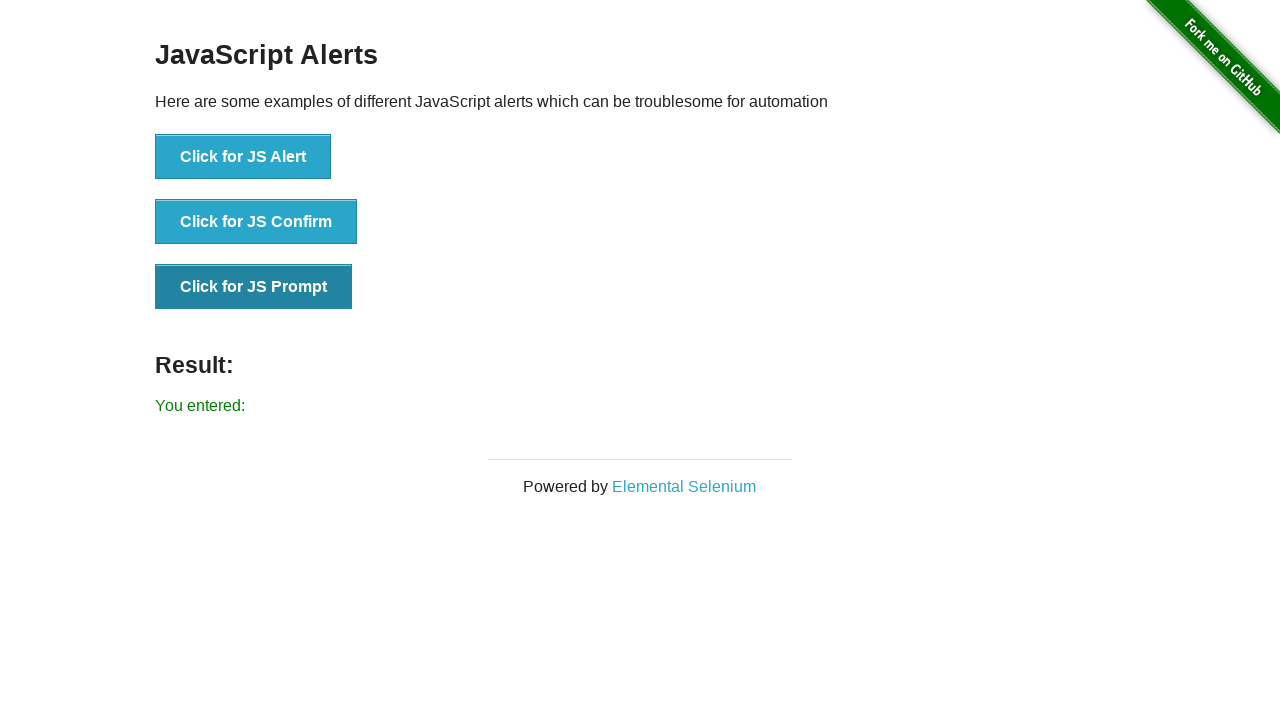